Navigates to a test automation practice website and demonstrates various selector strategies by filling form fields

Starting URL: https://testautomationpractice.blogspot.com/

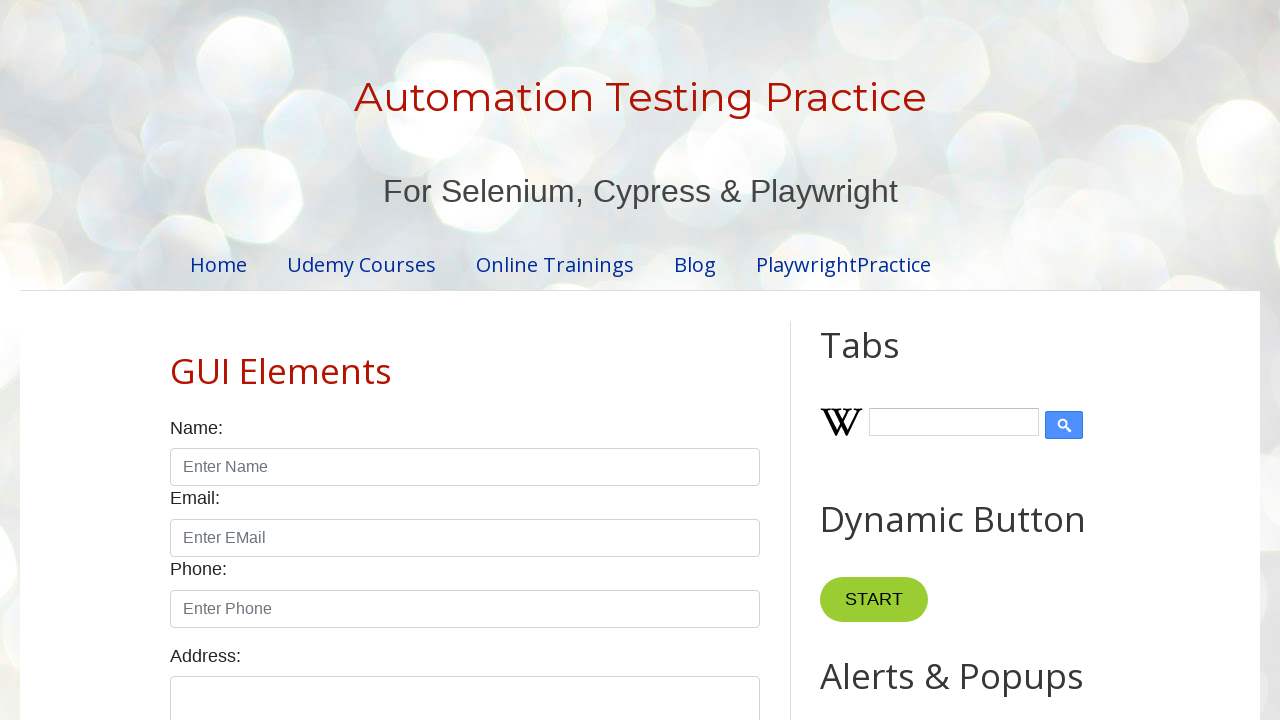

Filled name field with 'Google' using CSS selector on #name
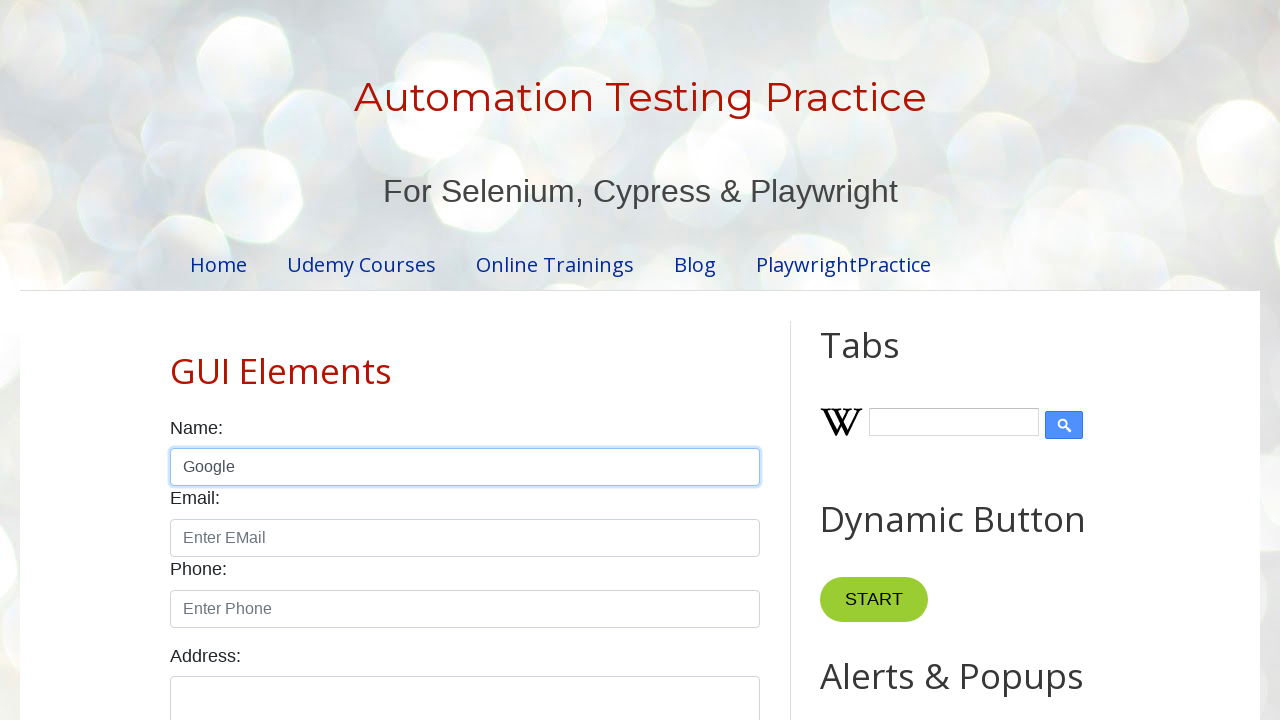

Filled email field with 'Google@gmail.com' using CSS selector with placeholder attribute on .form-control[placeholder='Enter EMail']
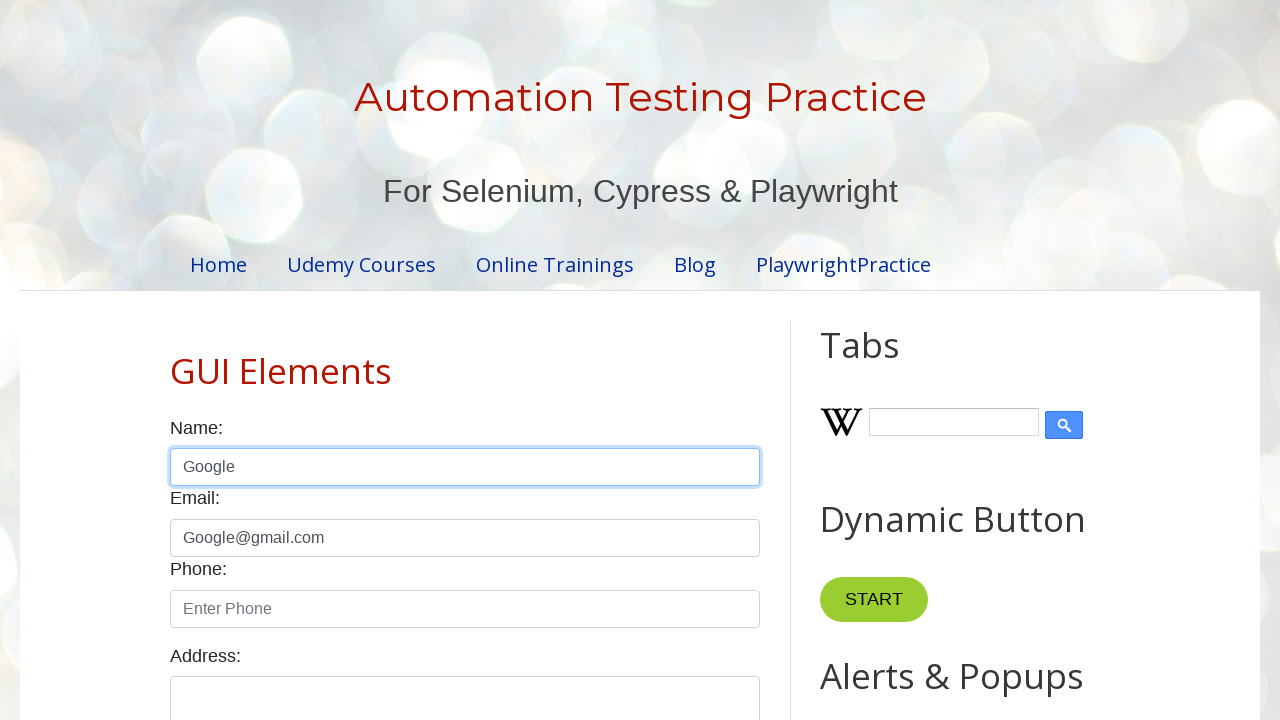

Filled phone field with '9876543210' using CSS selector with class and placeholder on input.form-control[placeholder='Enter Phone']
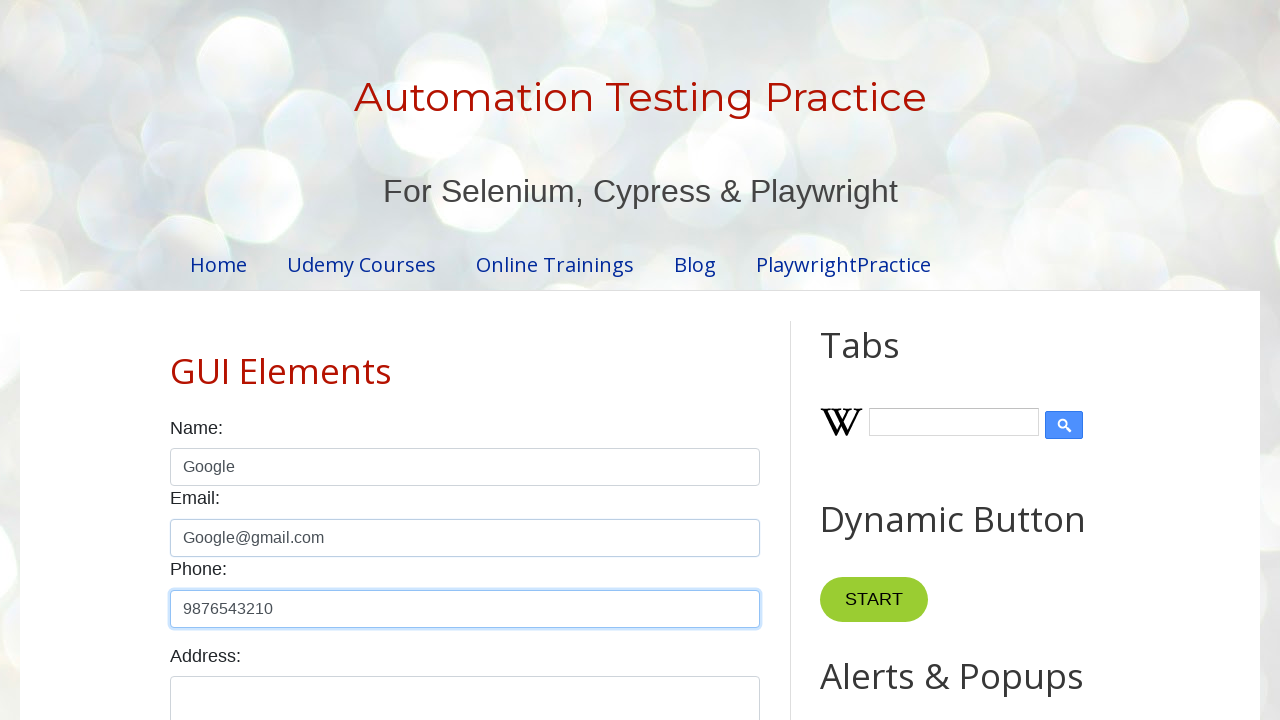

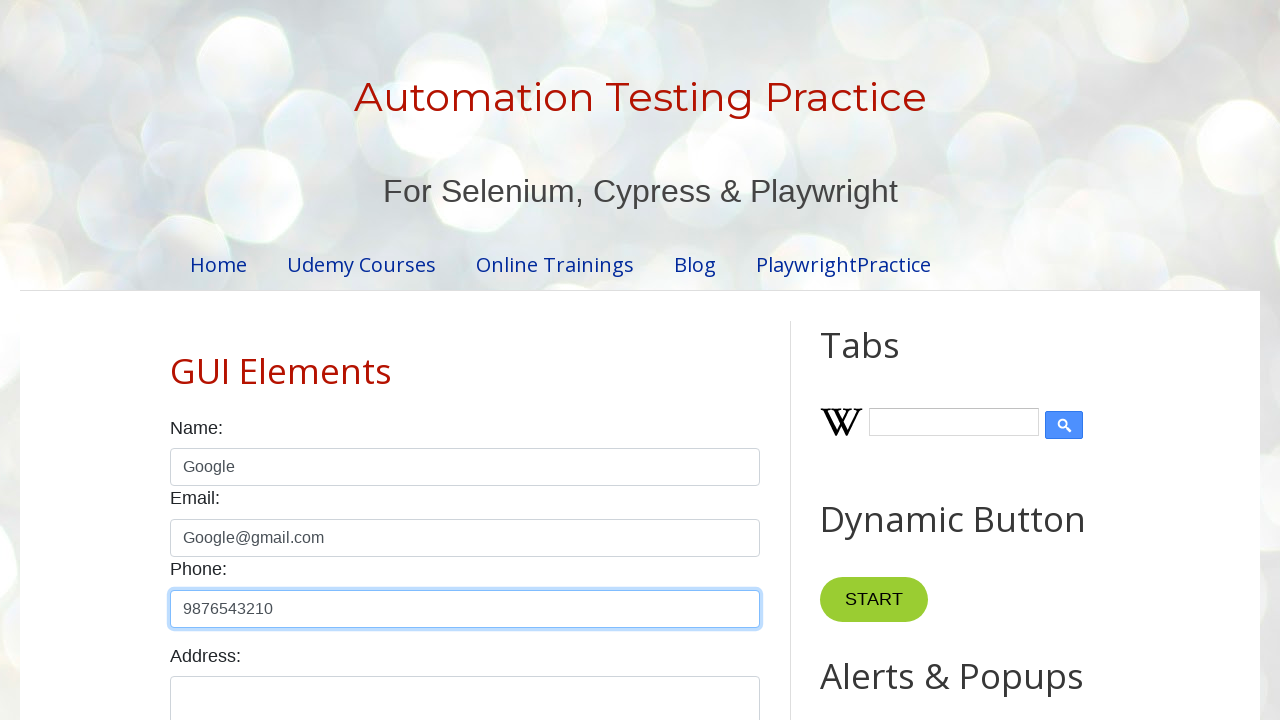